Tests dropdown selection by selecting options from single and multi-select dropdowns

Starting URL: https://demoqa.com/select-menu

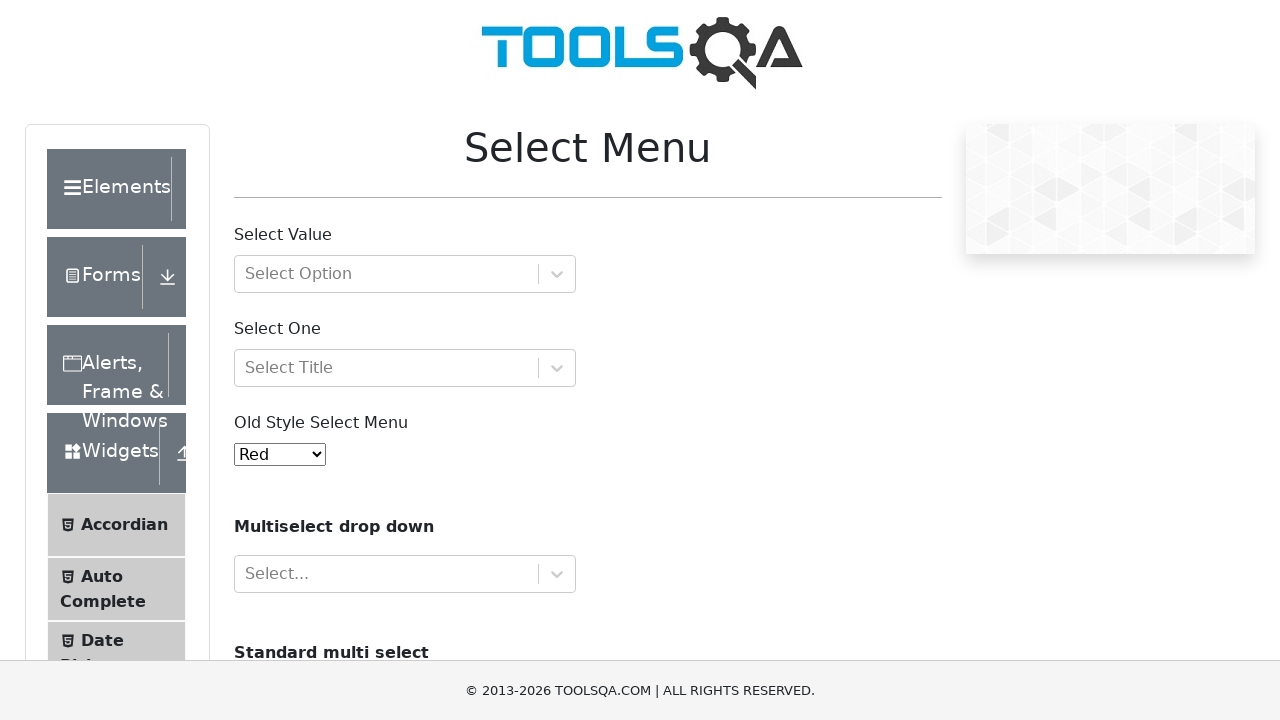

Selected value '7' from old style select menu on #oldSelectMenu
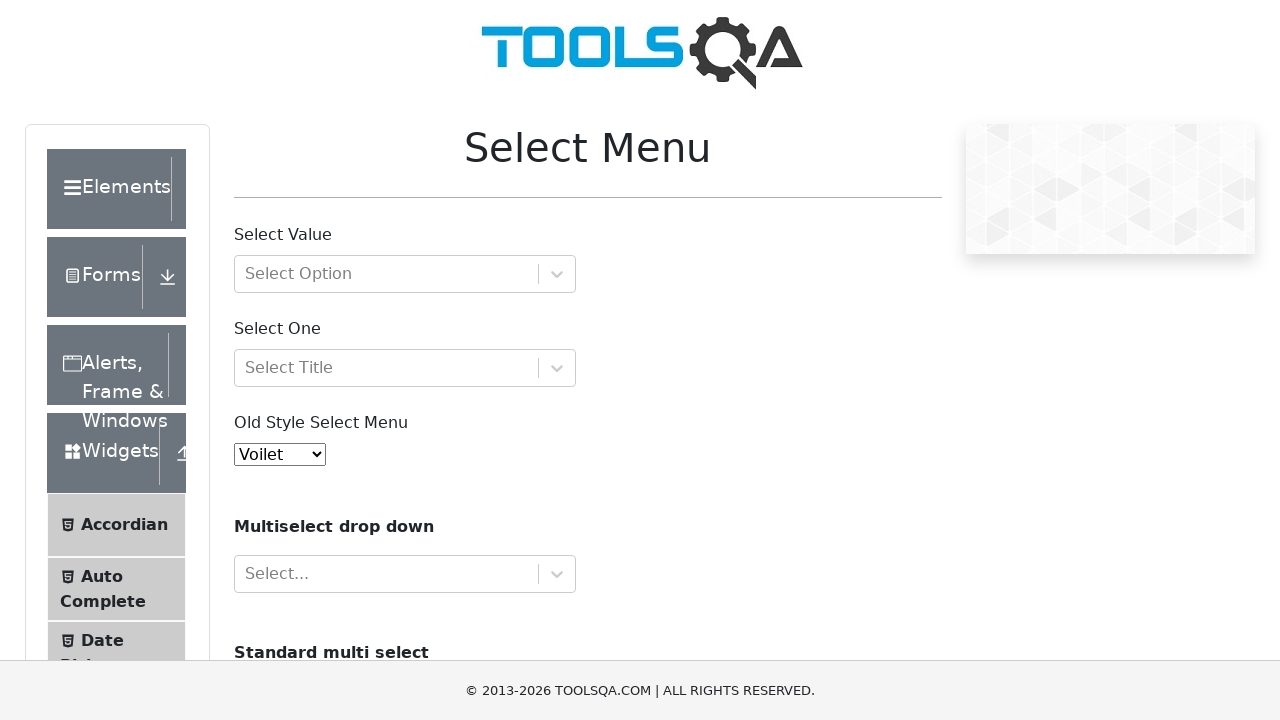

Selected multiple values 'audi' and 'volvo' from cars dropdown on #cars
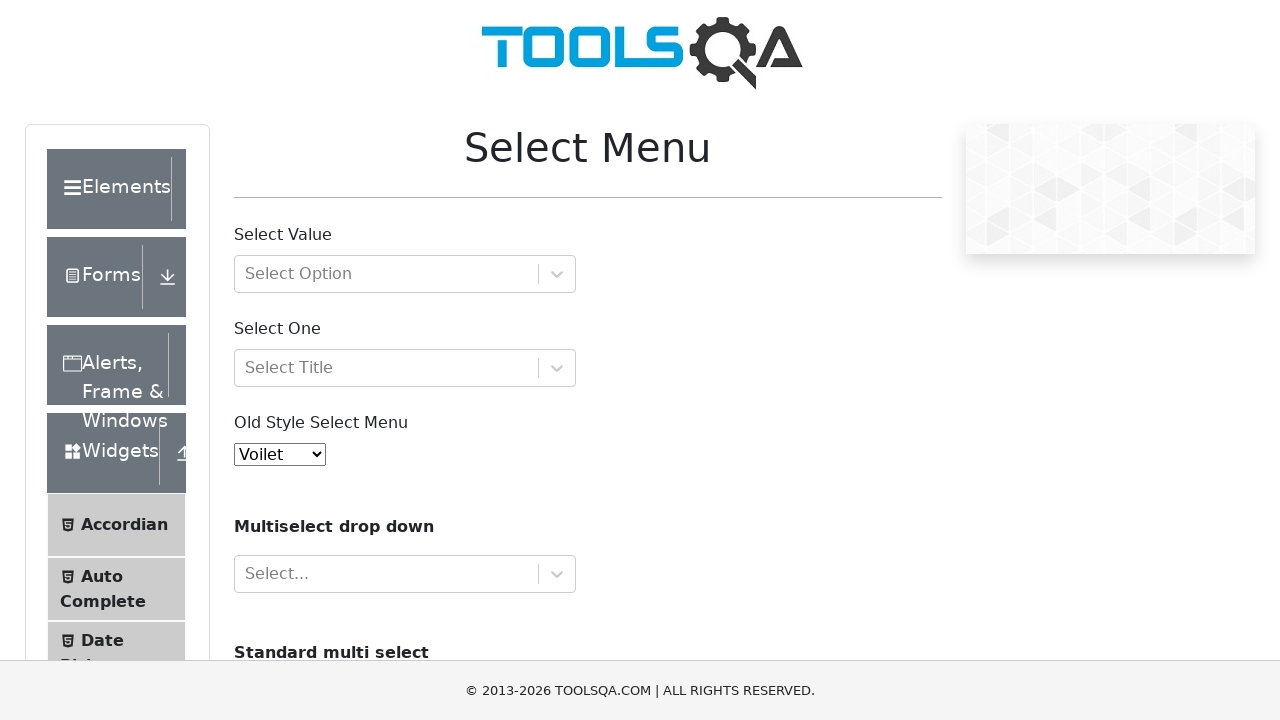

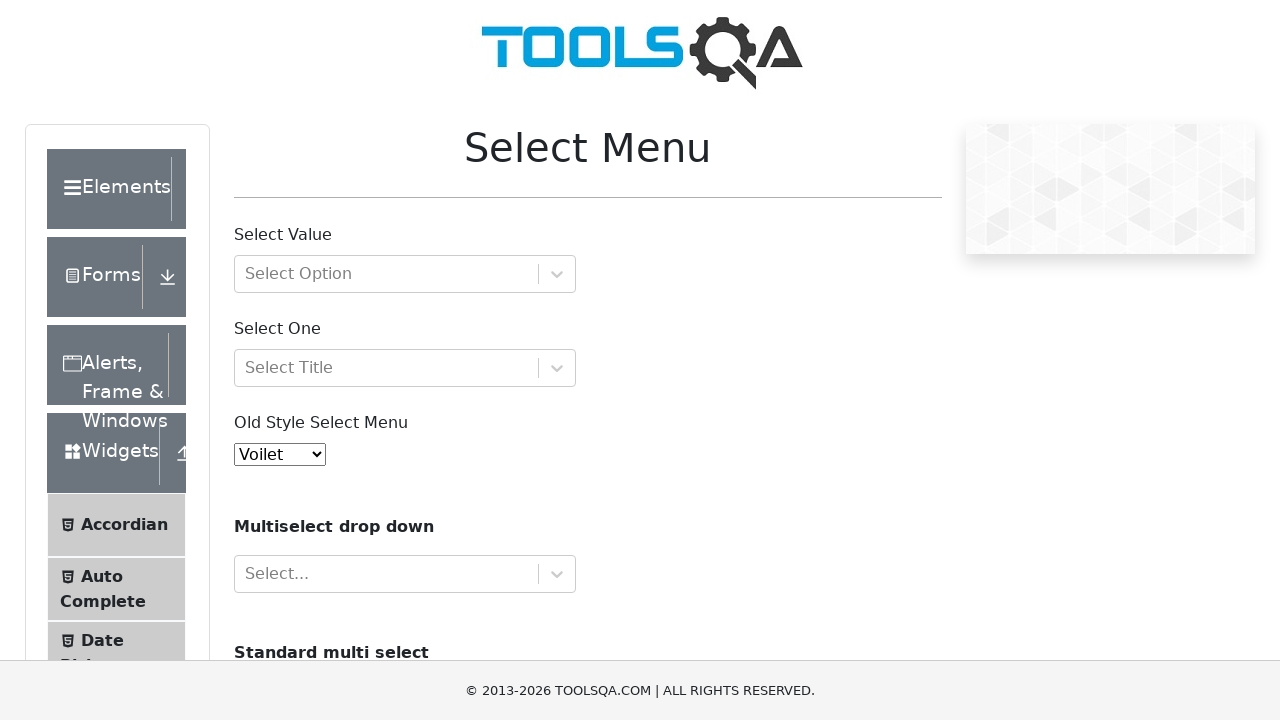